Tests browser window manipulation including maximize, minimize, and fullscreen operations.

Starting URL: https://bonigarcia.dev/selenium-webdriver-java/

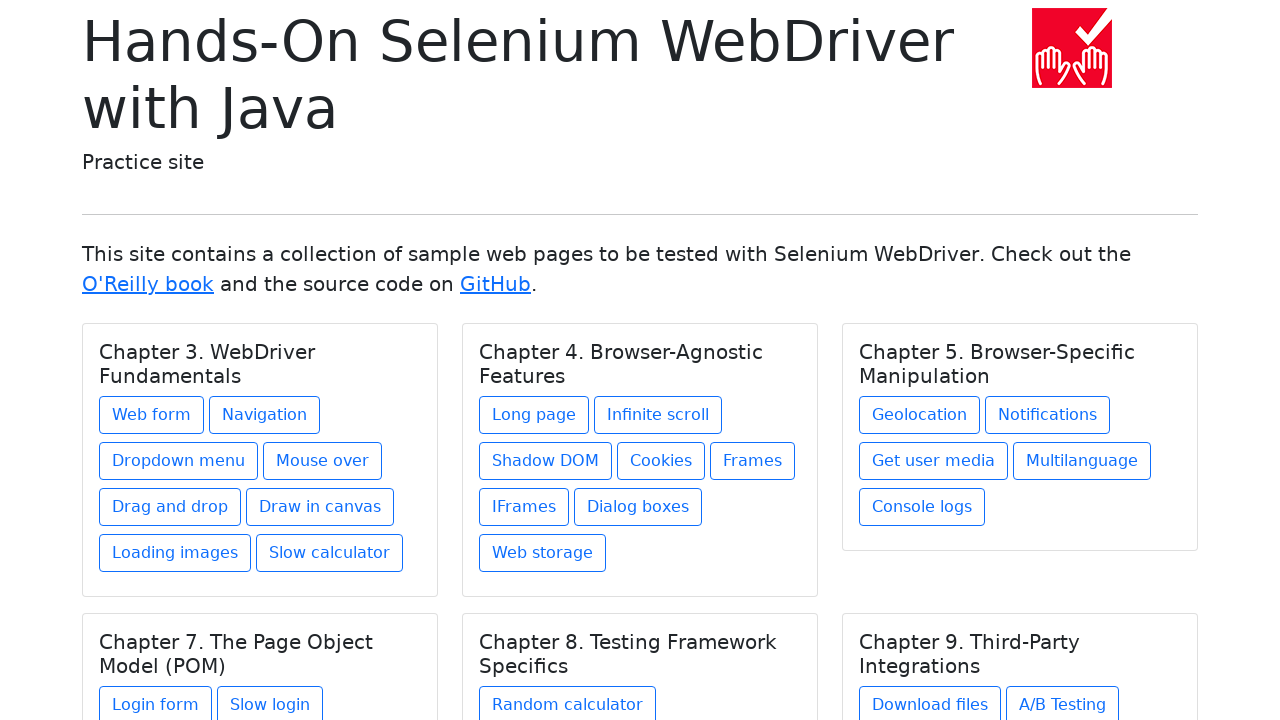

Retrieved initial viewport size
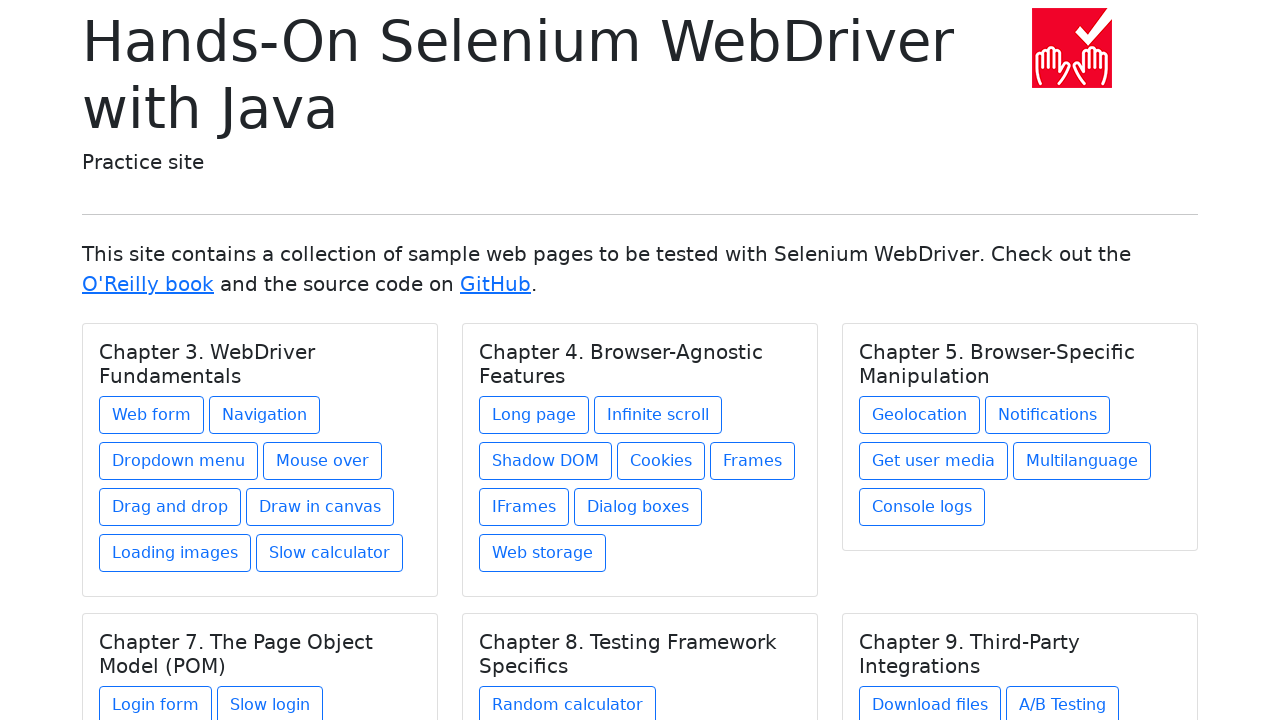

Maximized browser window to 1920x1080
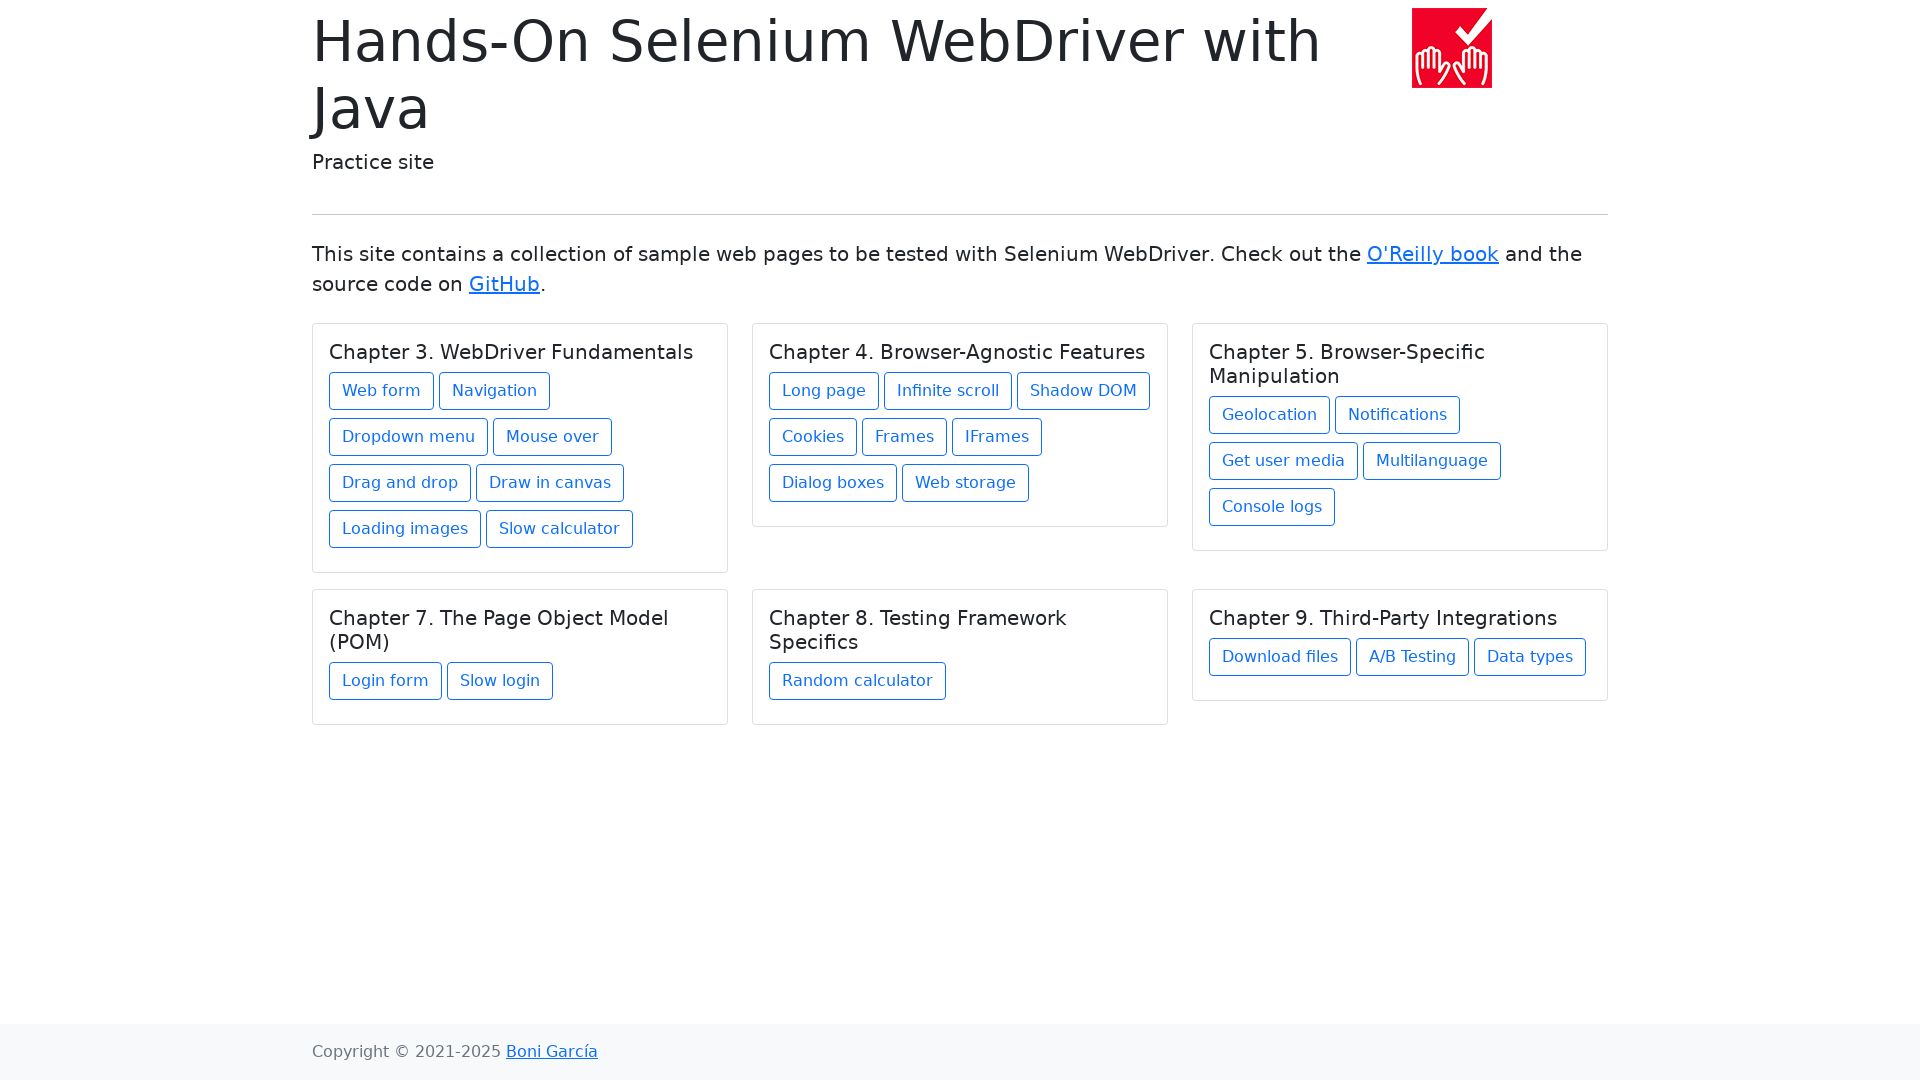

Retrieved maximized viewport size
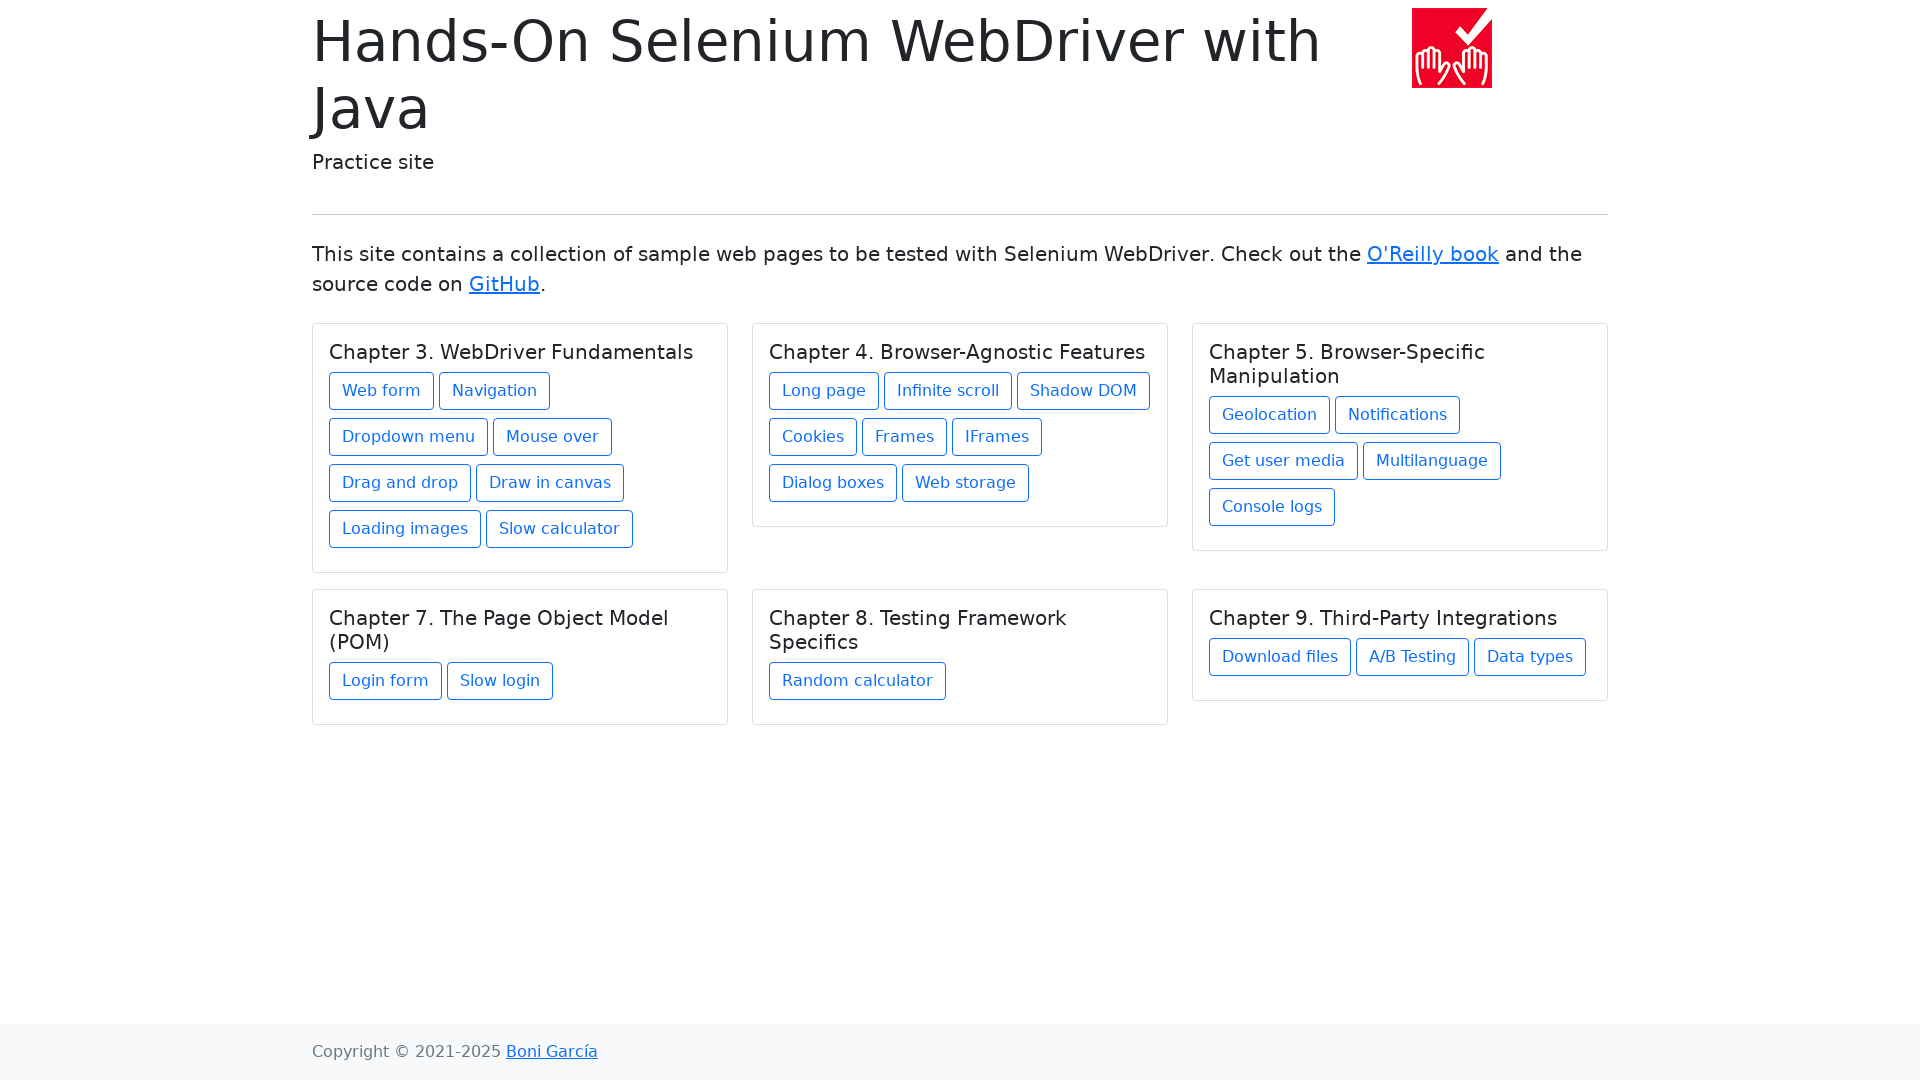

Verified viewport size changed after maximization
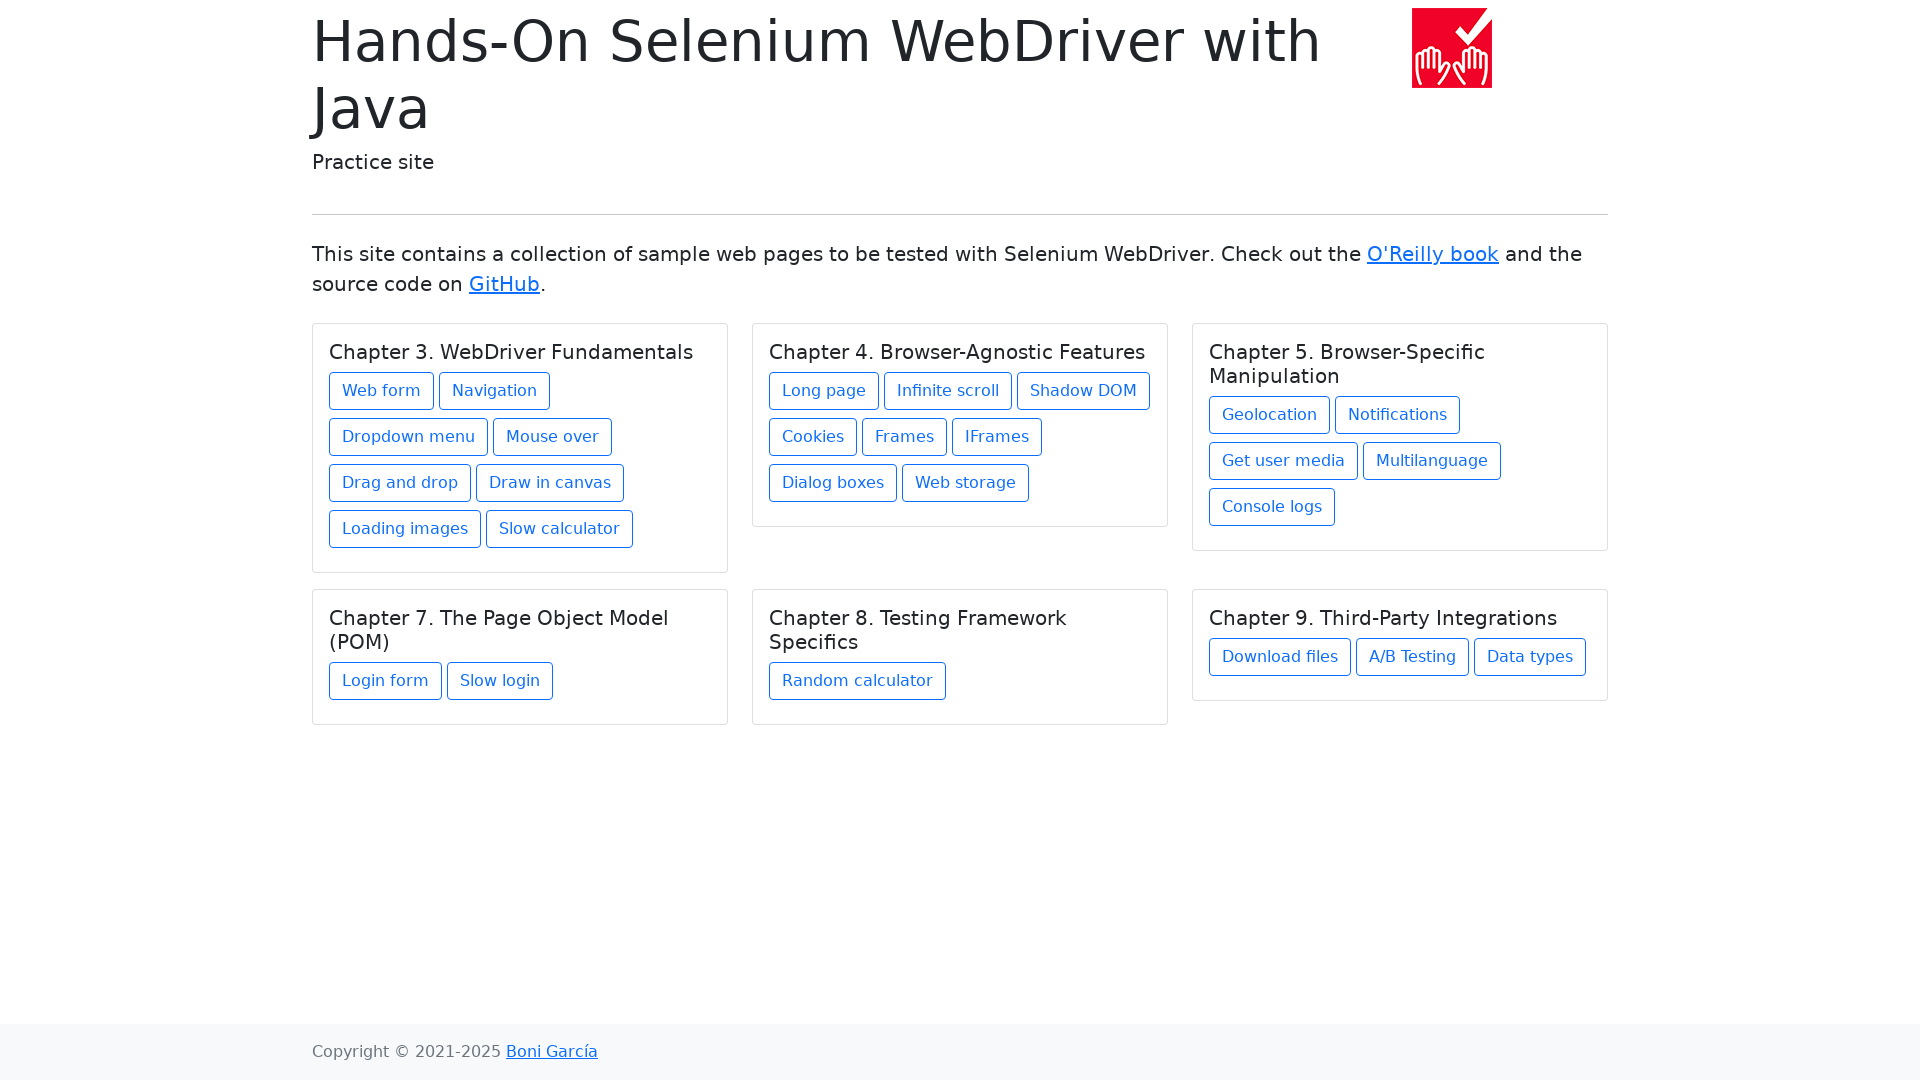

Minimized browser window to 800x600
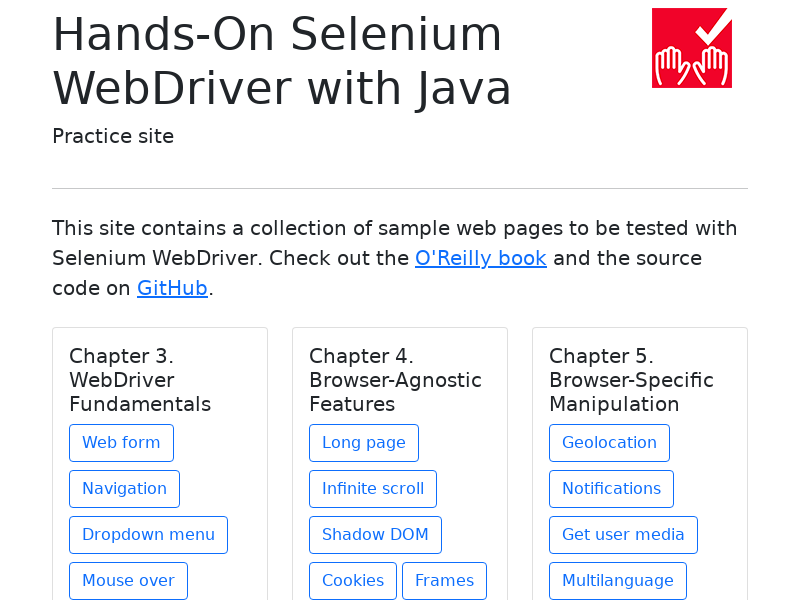

Restored browser window to standard size 1280x720
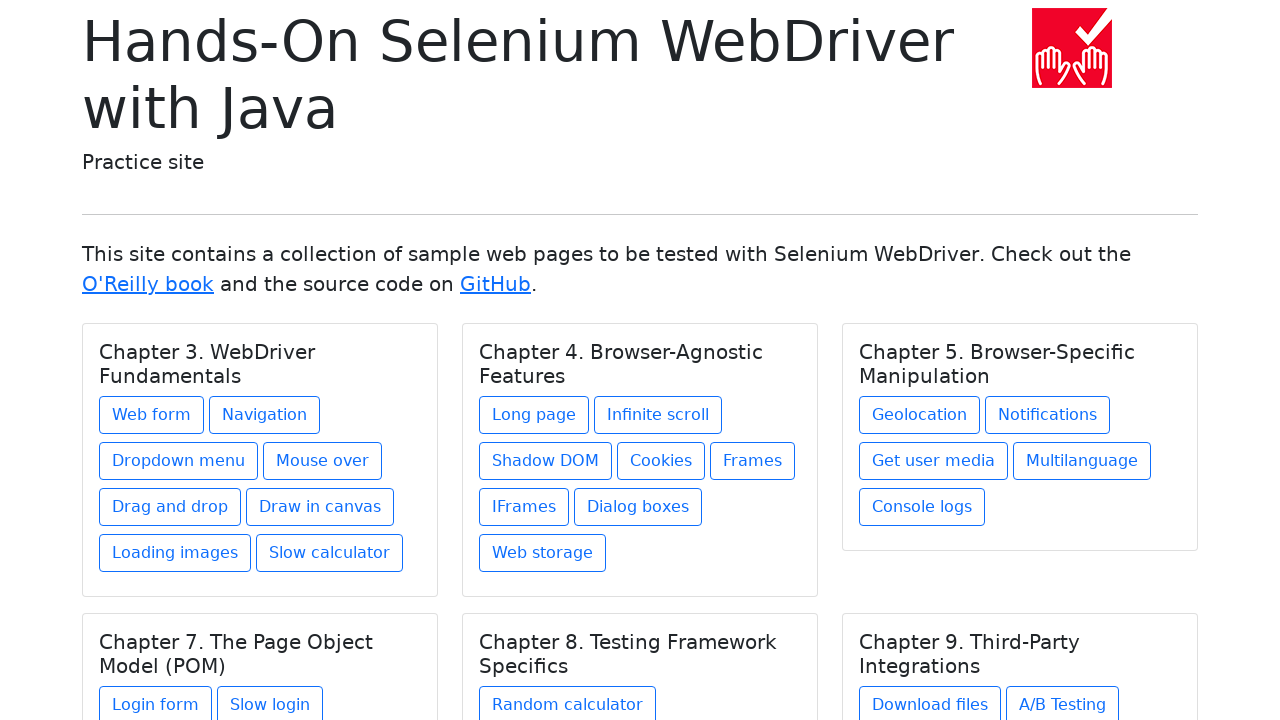

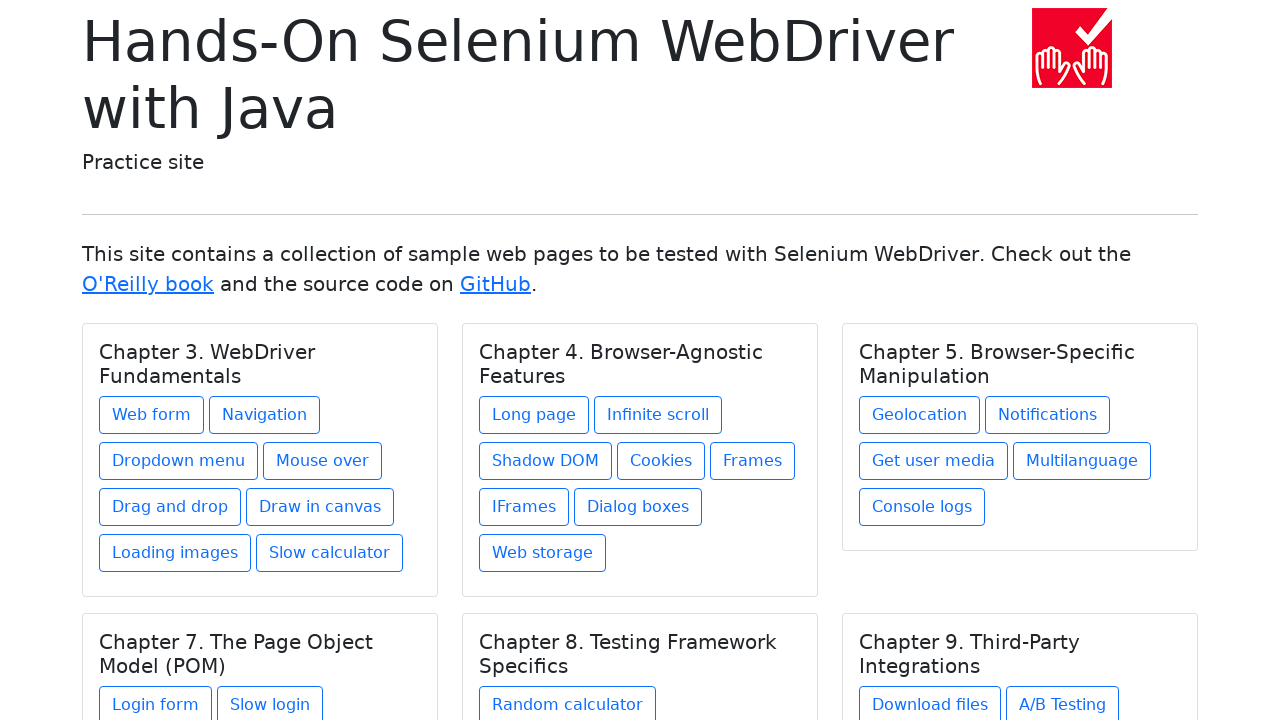